Tests interaction with a financial data table by locating table headers and rows, verifying the table structure loads correctly on the page.

Starting URL: https://money.rediff.com/gainers/bse/daily/groupa?src=gain_lose

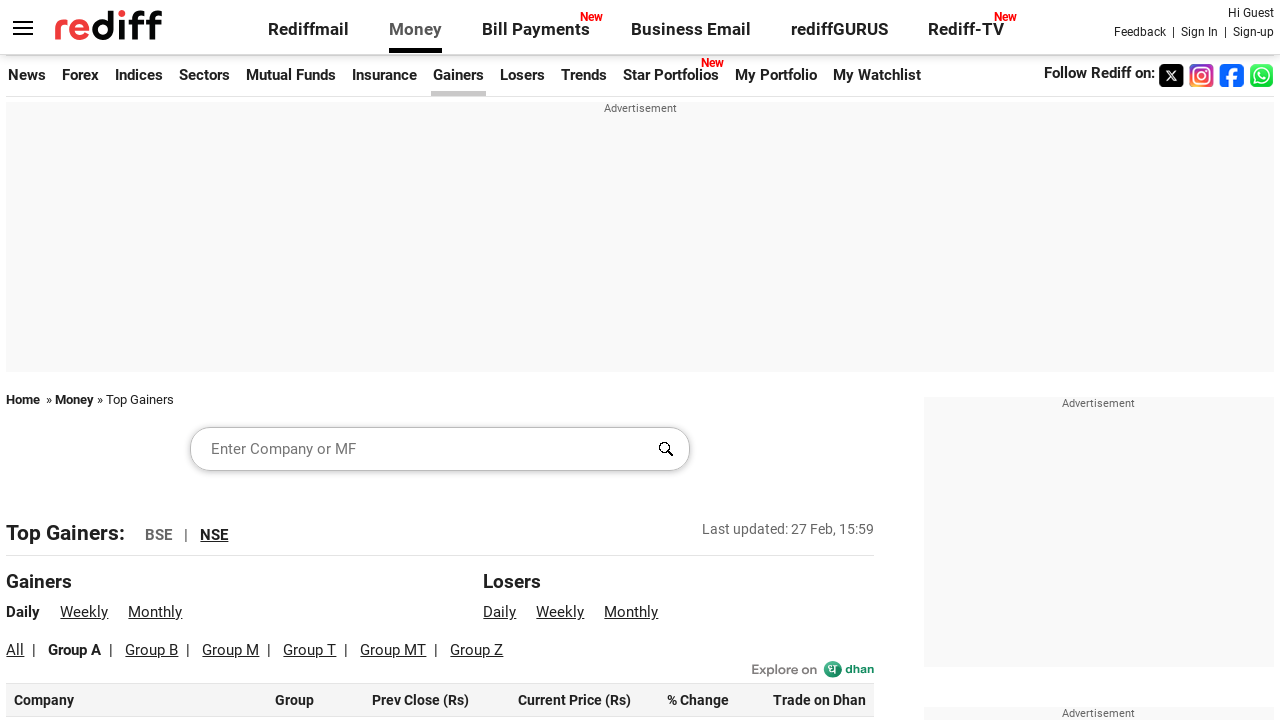

Financial data table loaded in leftcontainer
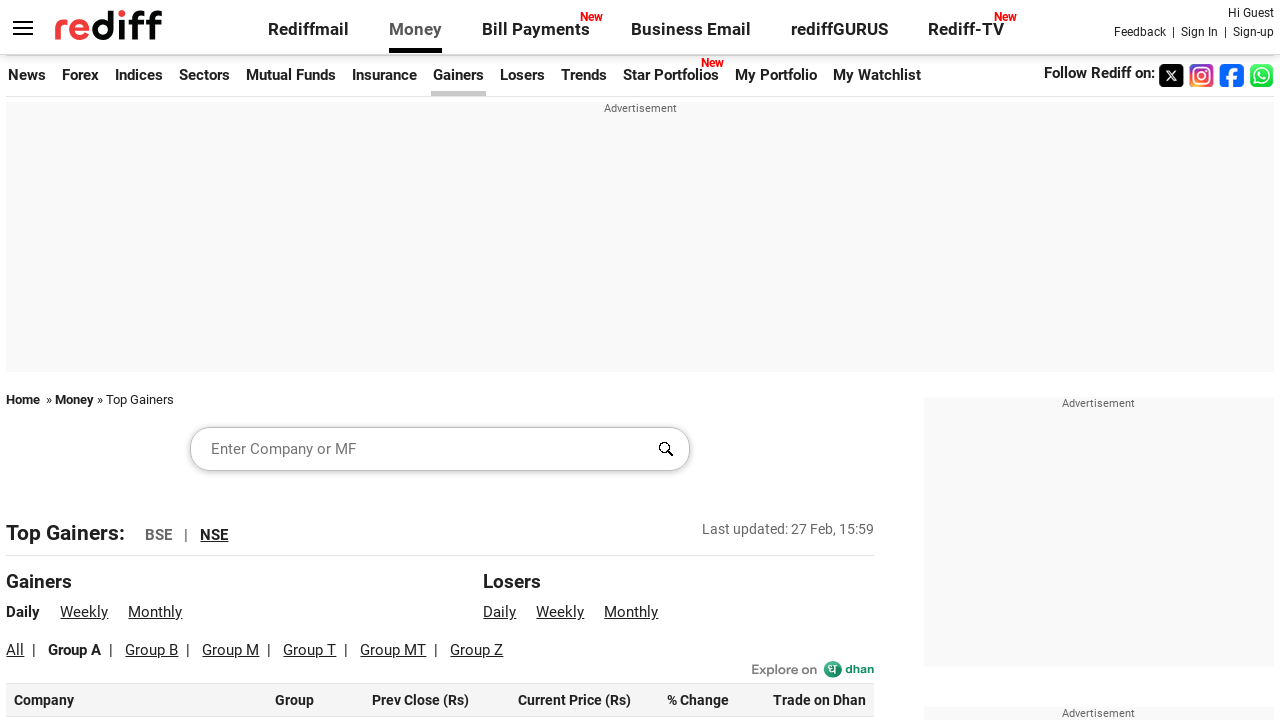

Table headers verified and ready
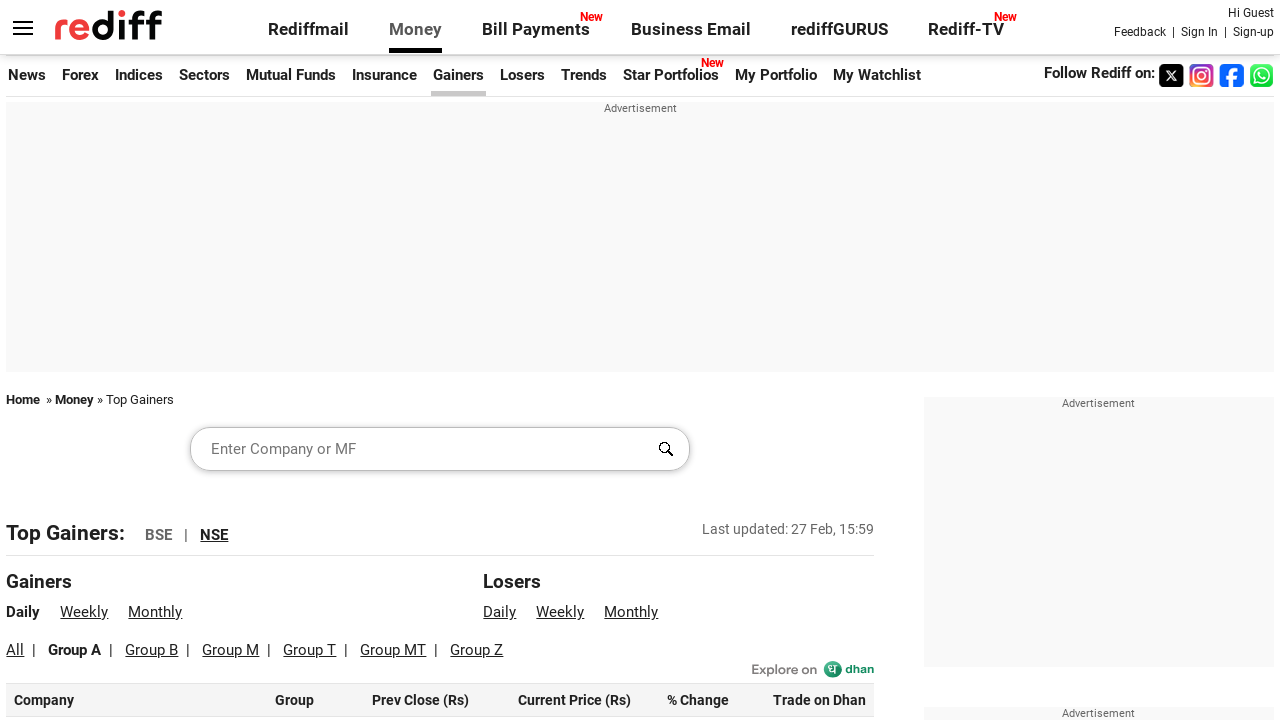

Table body rows verified and ready
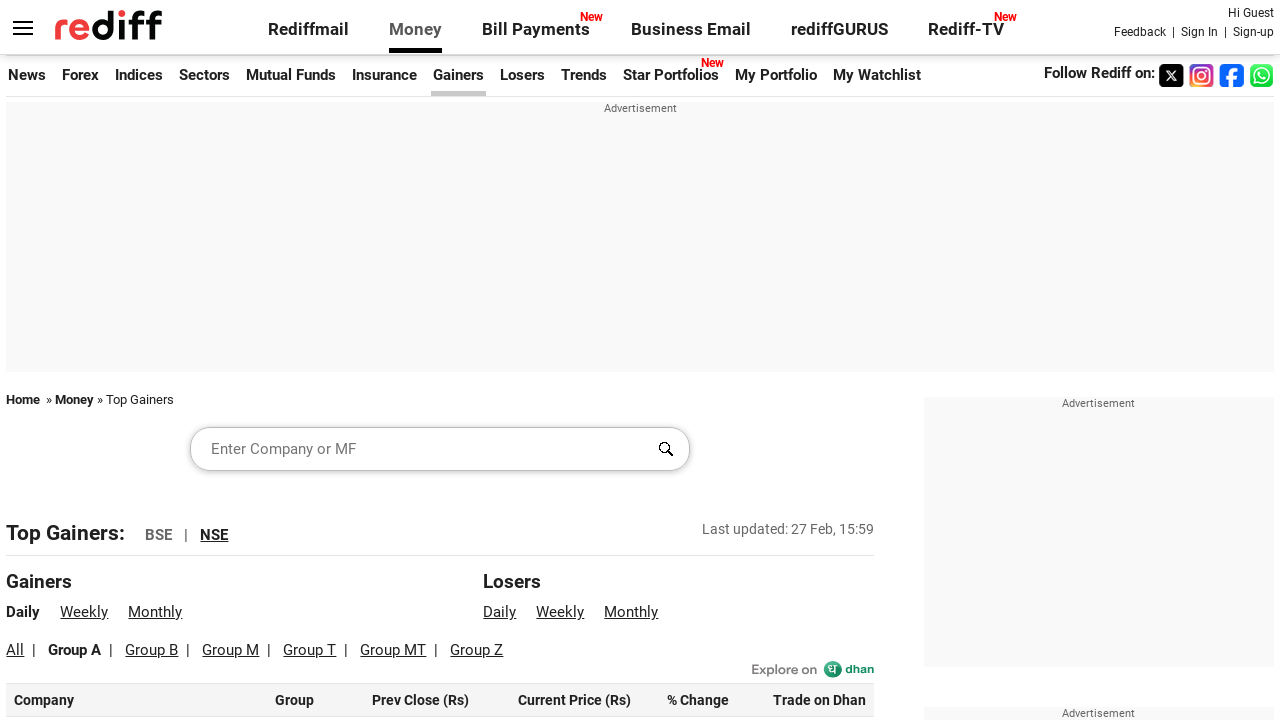

Clicked on the 3rd row to verify table interactivity at (440, 360) on xpath=//*[@id='leftcontainer']/table/tbody/tr[3]
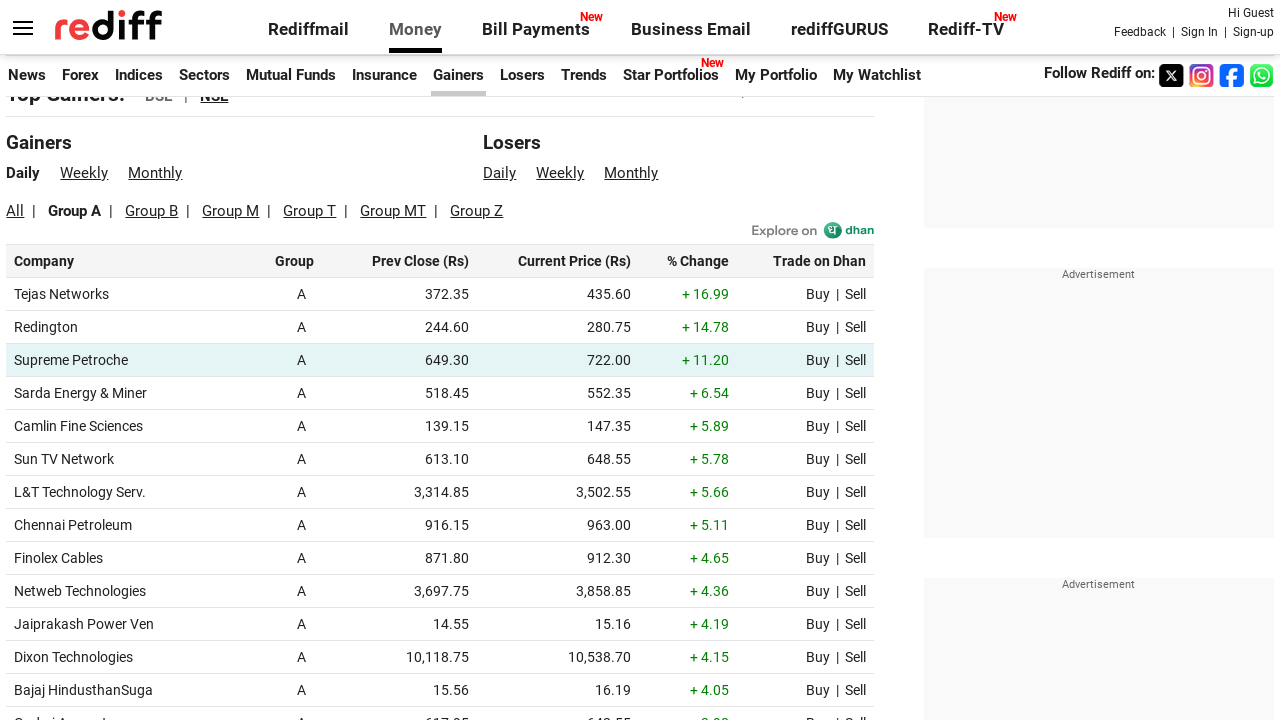

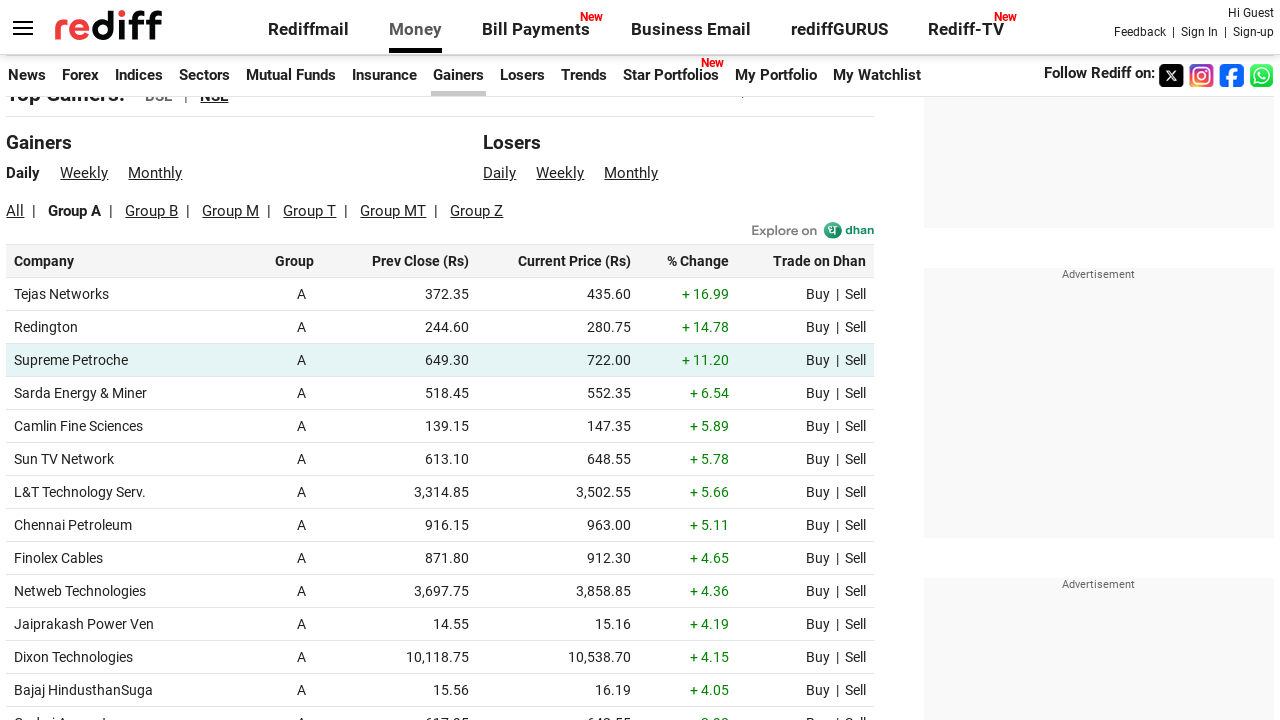